Tests handling a prompt alert by entering text

Starting URL: https://demoqa.com/alerts

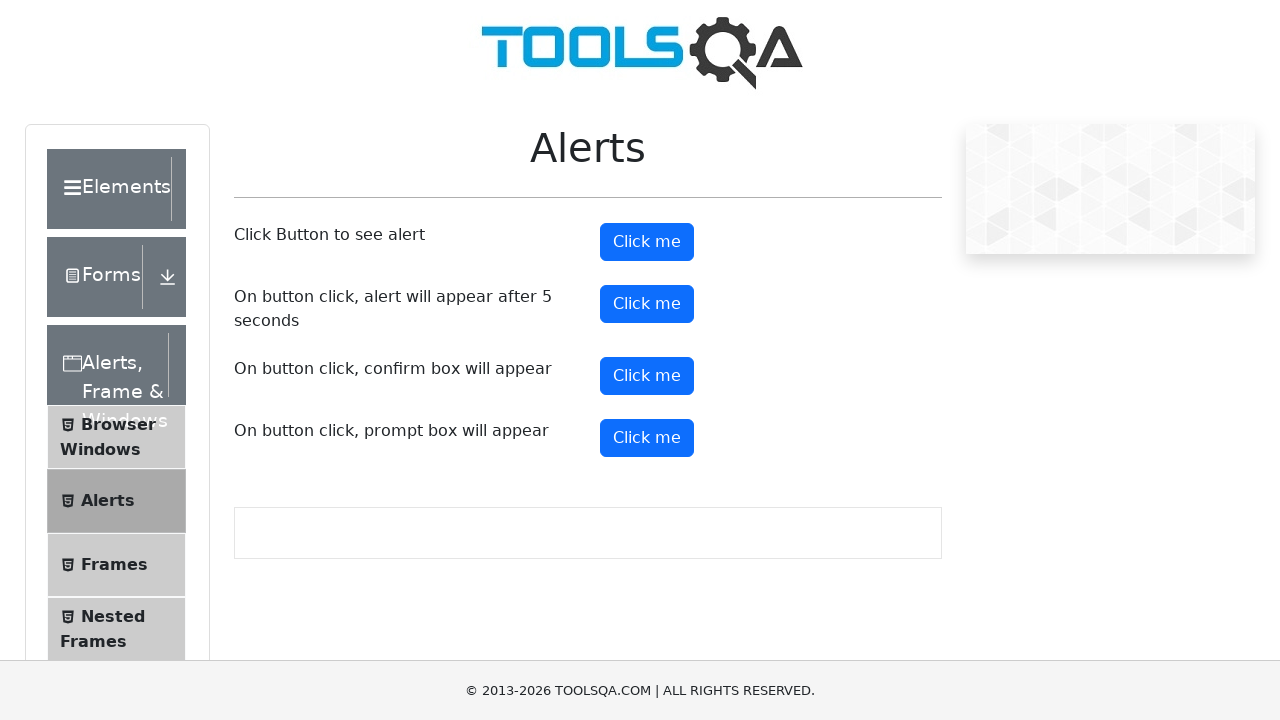

Set up dialog handler to accept prompt with text 'my name is Anas'
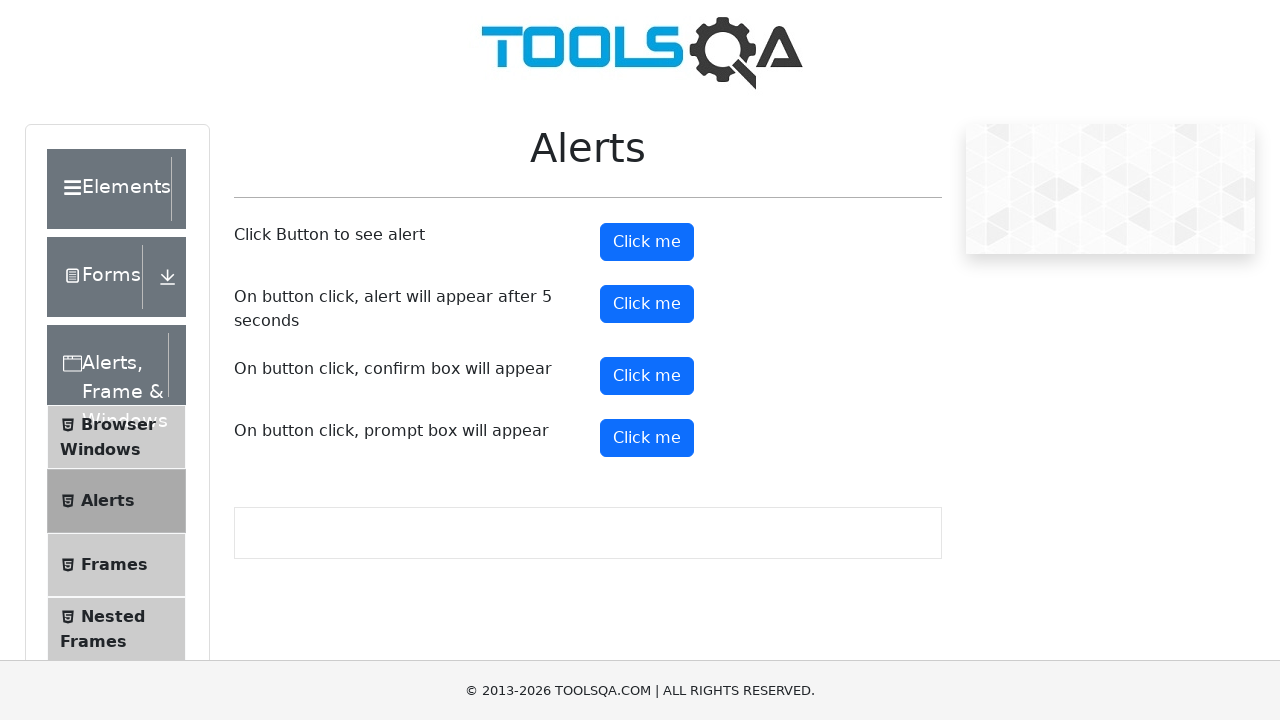

Clicked prompt button to trigger alert dialog at (647, 438) on #promtButton
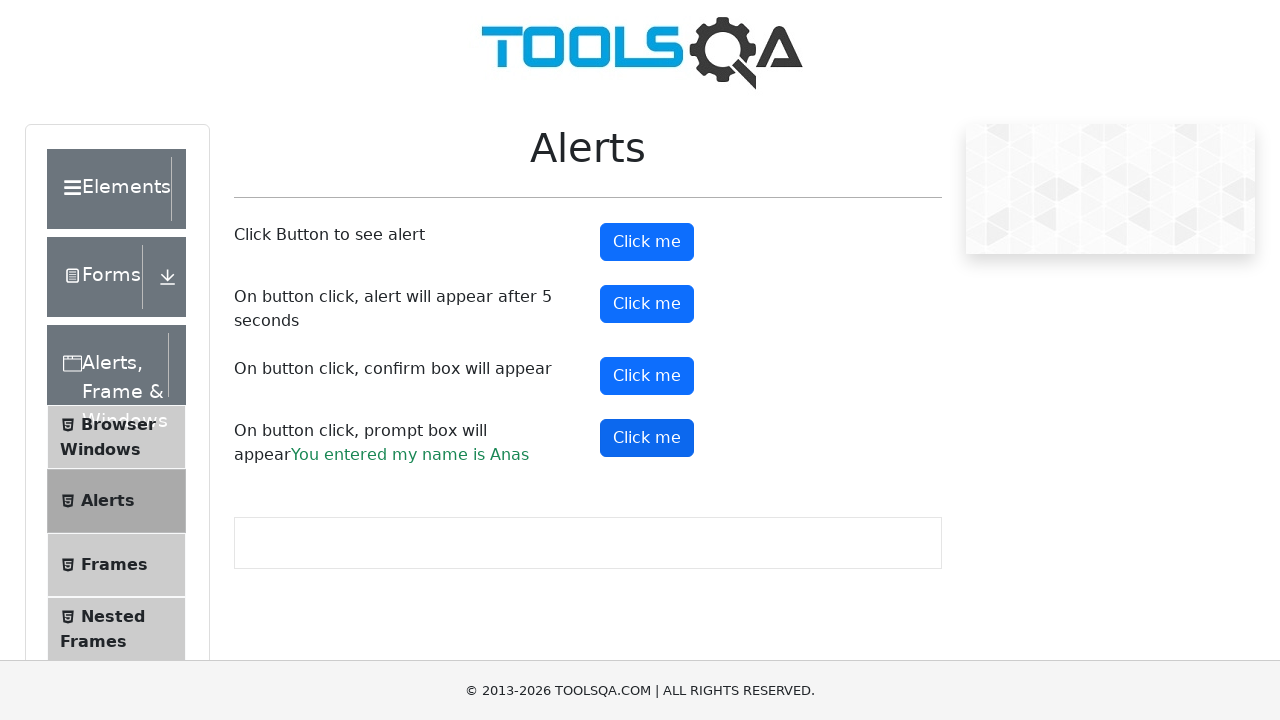

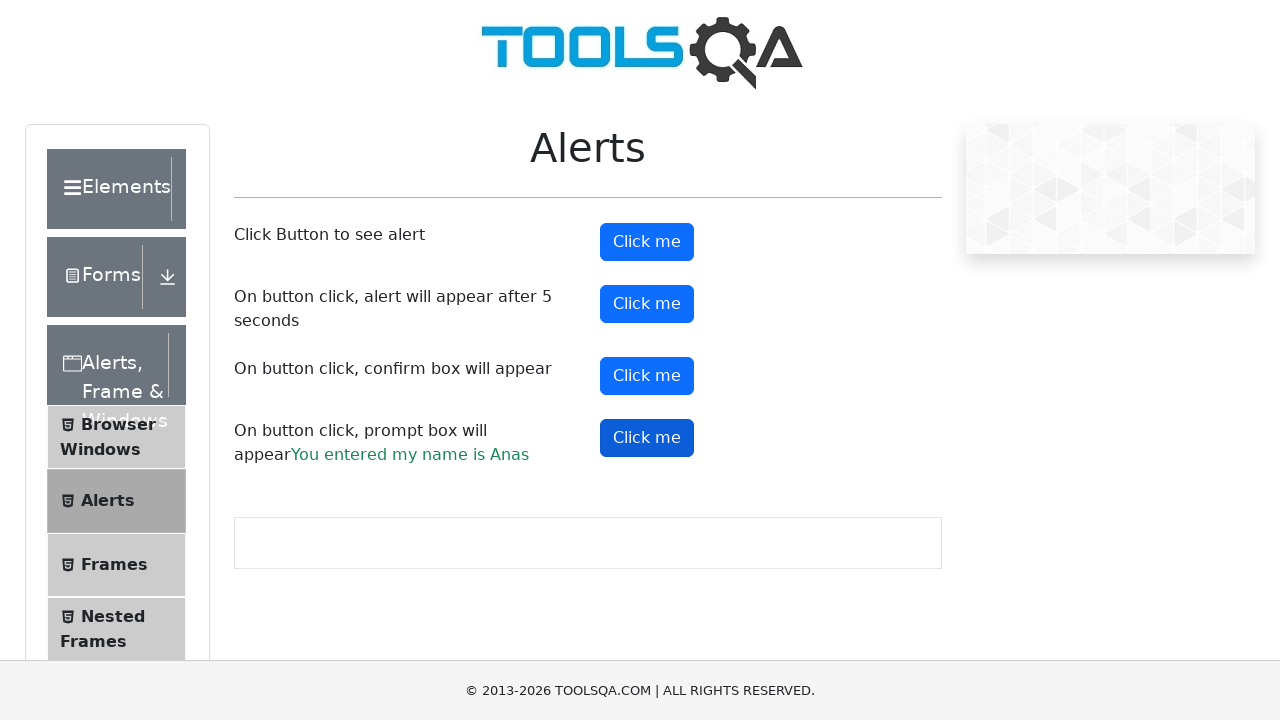